Adds two products (Samsung Galaxy S6 and Nokia Lumia 15) to shopping cart and navigates to cart page

Starting URL: https://www.demoblaze.com/index.html

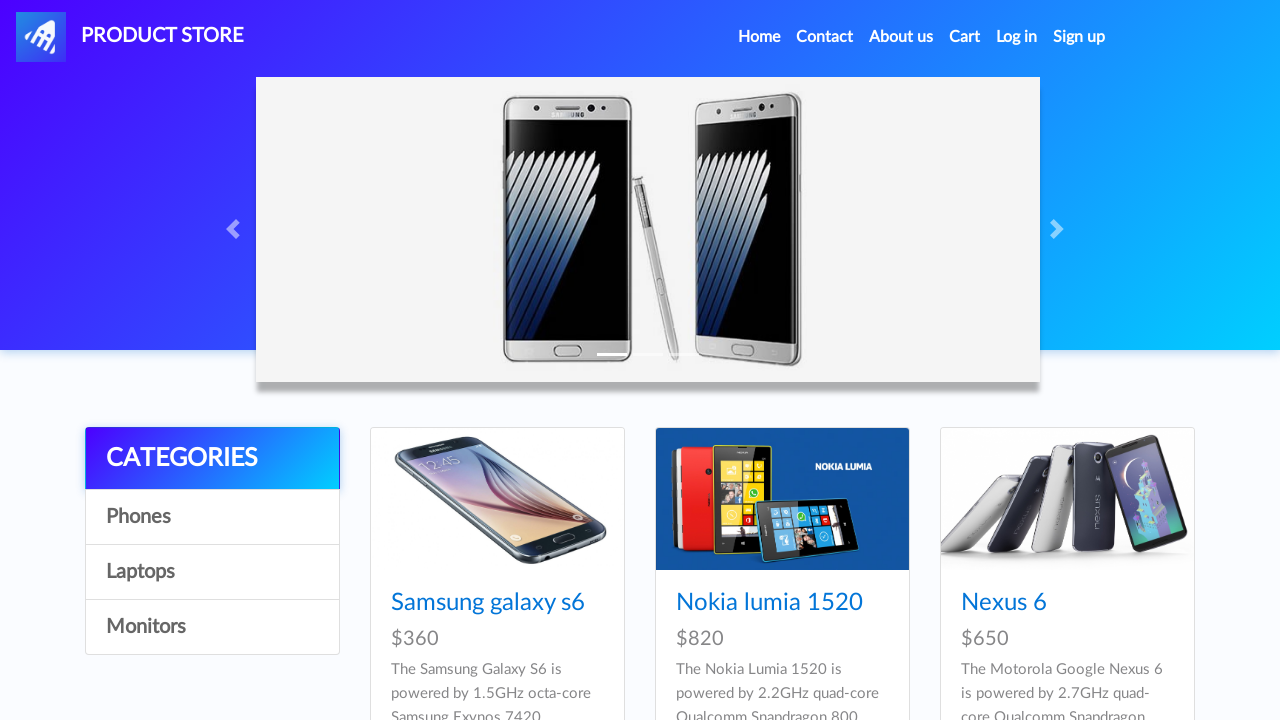

Clicked on Samsung Galaxy S6 product at (488, 603) on a:has-text('Samsung galaxy s6')
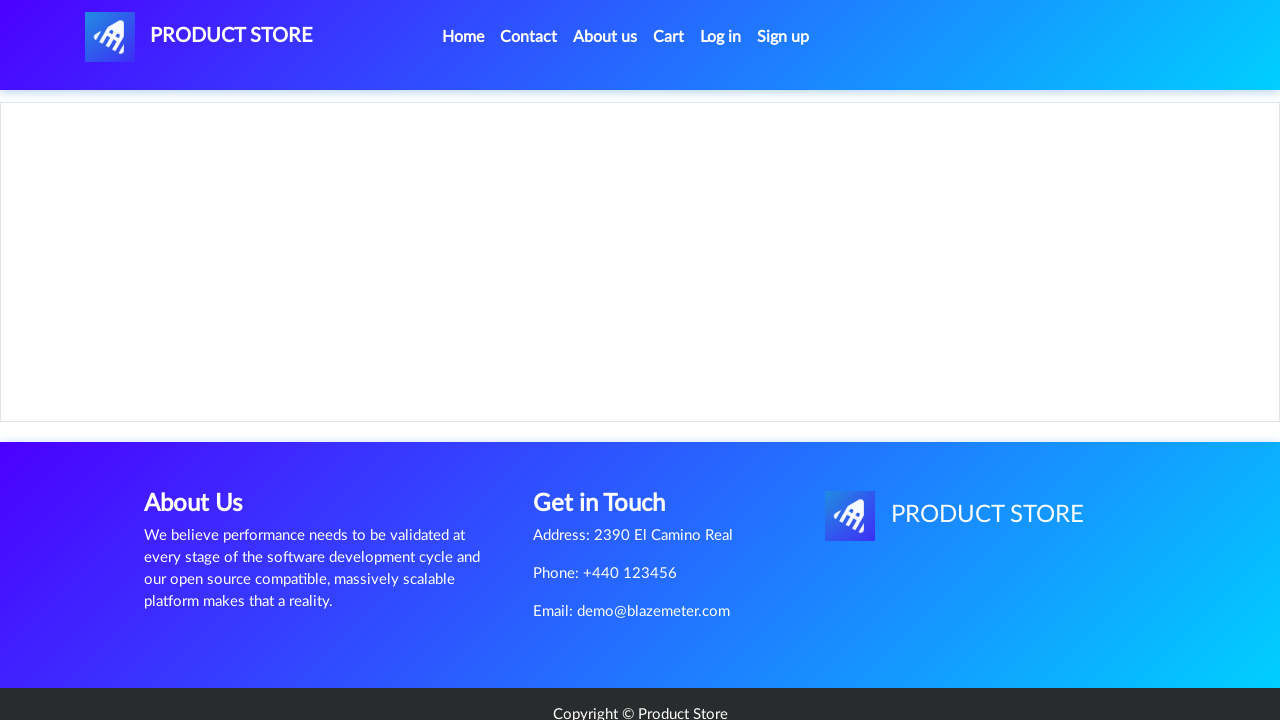

Clicked 'Add to cart' button for Samsung Galaxy S6 at (610, 440) on a:text('Add to cart')
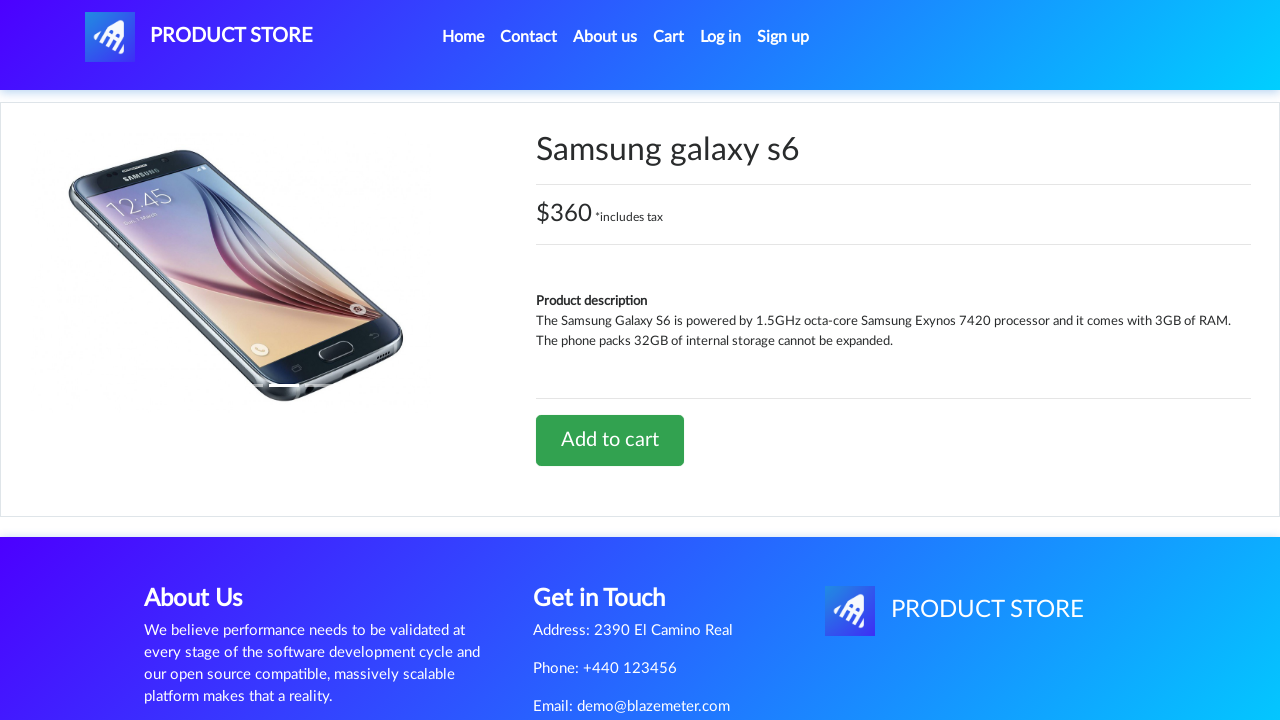

Accepted confirmation dialog after adding Samsung Galaxy S6 to cart
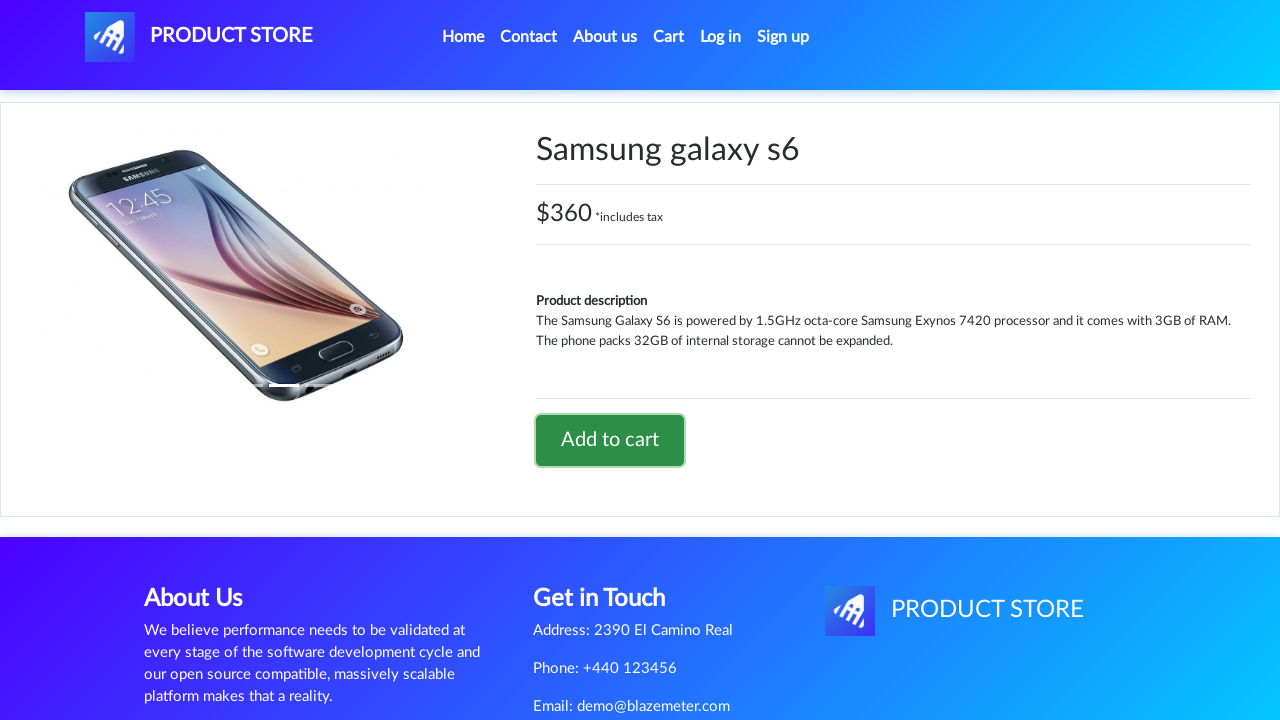

Clicked 'Home' link to navigate back to home page at (463, 37) on a:has-text('Home')
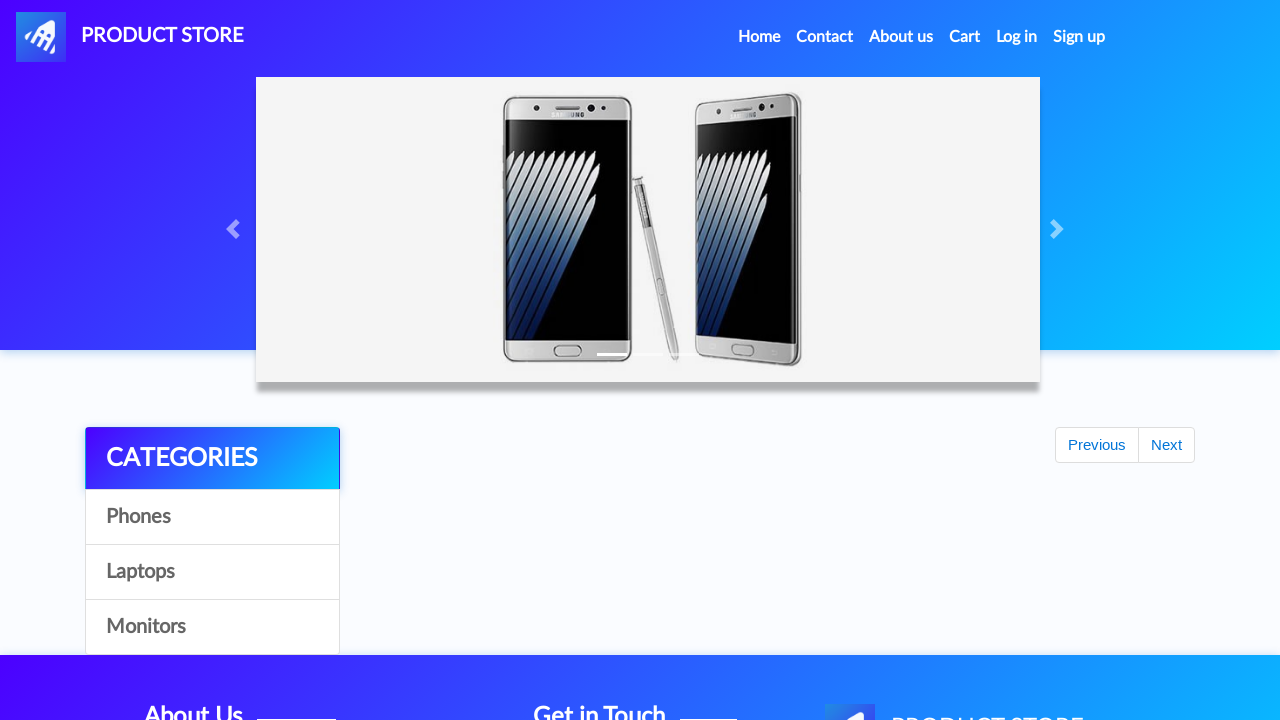

Clicked on Nokia Lumia product at (769, 603) on a:has-text('Nokia lumia')
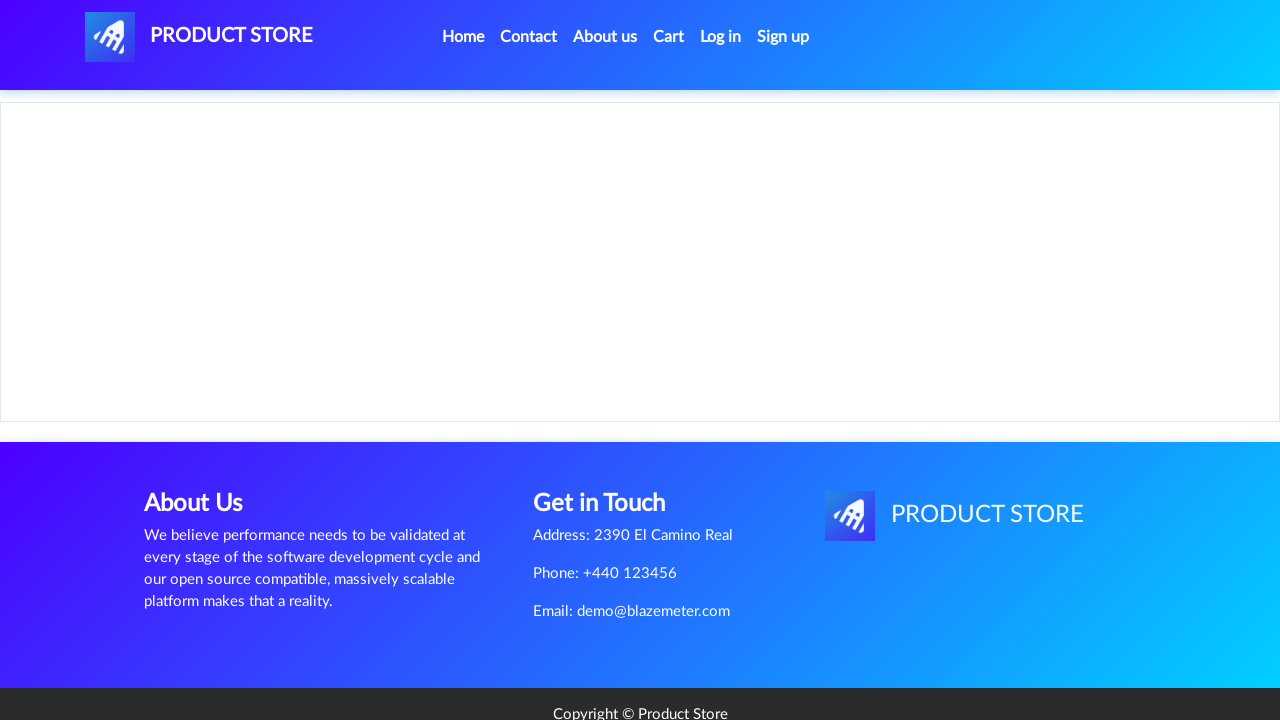

Clicked 'Add to cart' button for Nokia Lumia at (610, 440) on a:text('Add to cart')
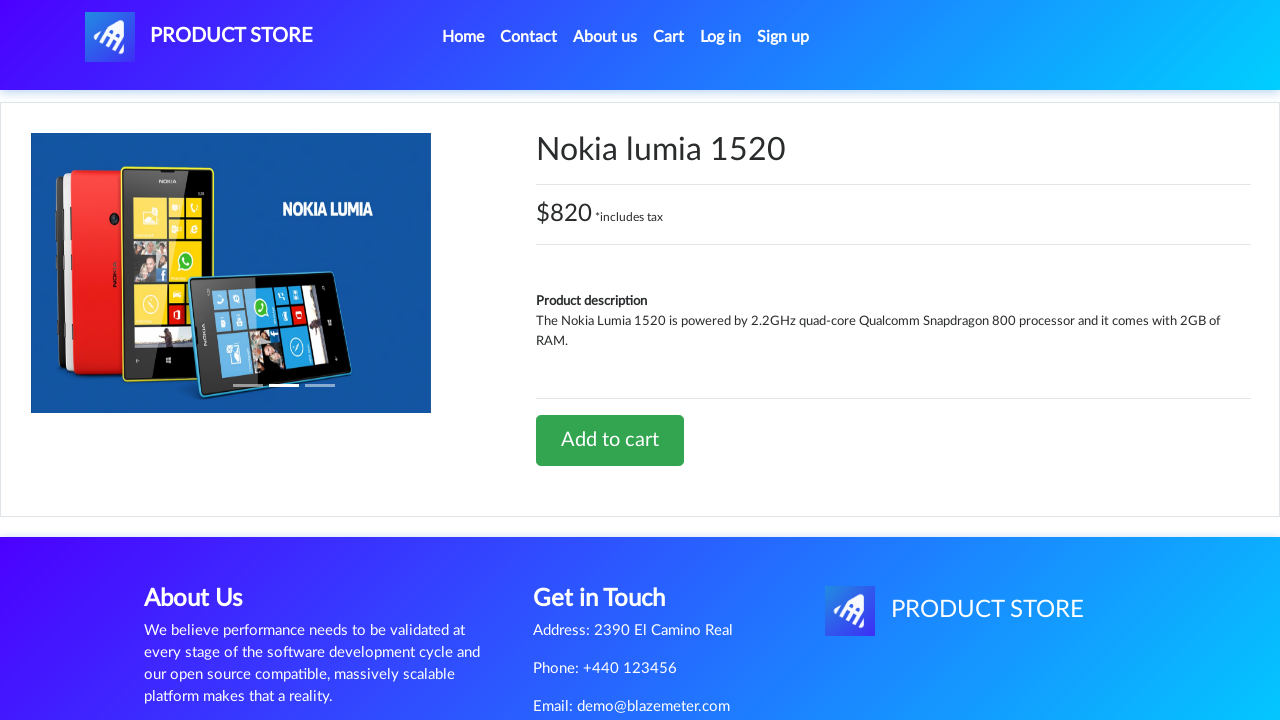

Navigated to cart page
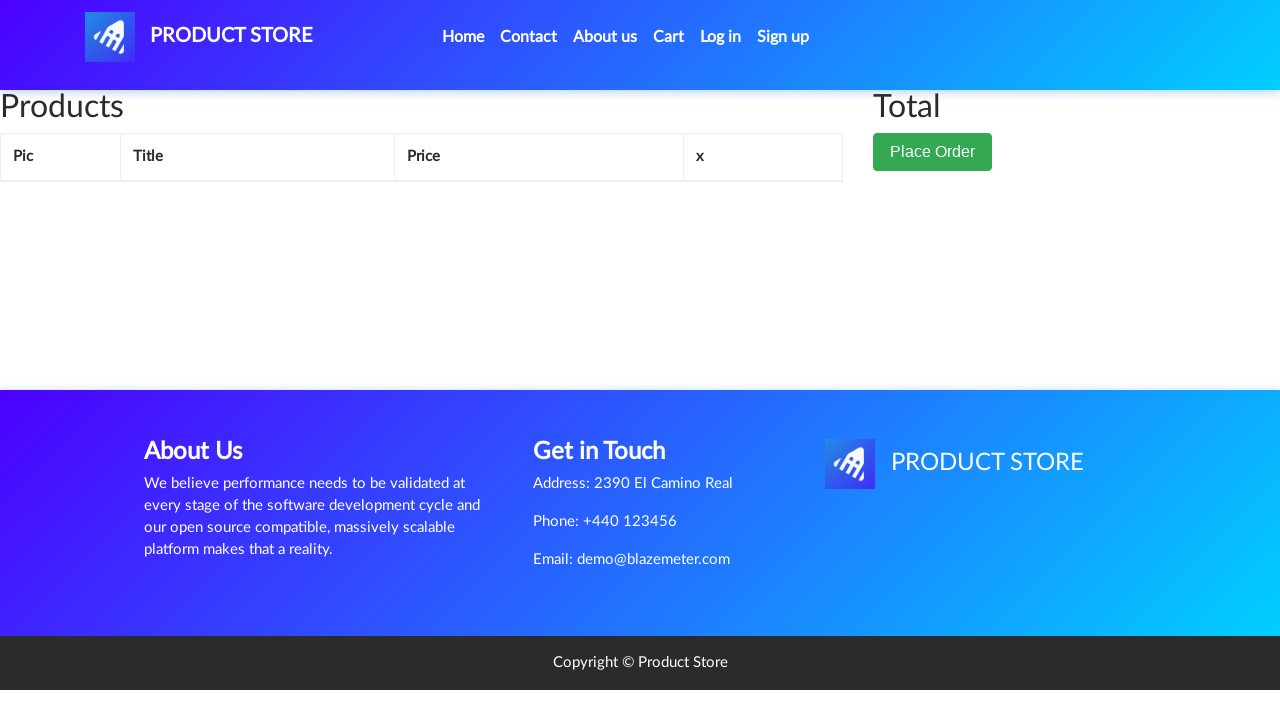

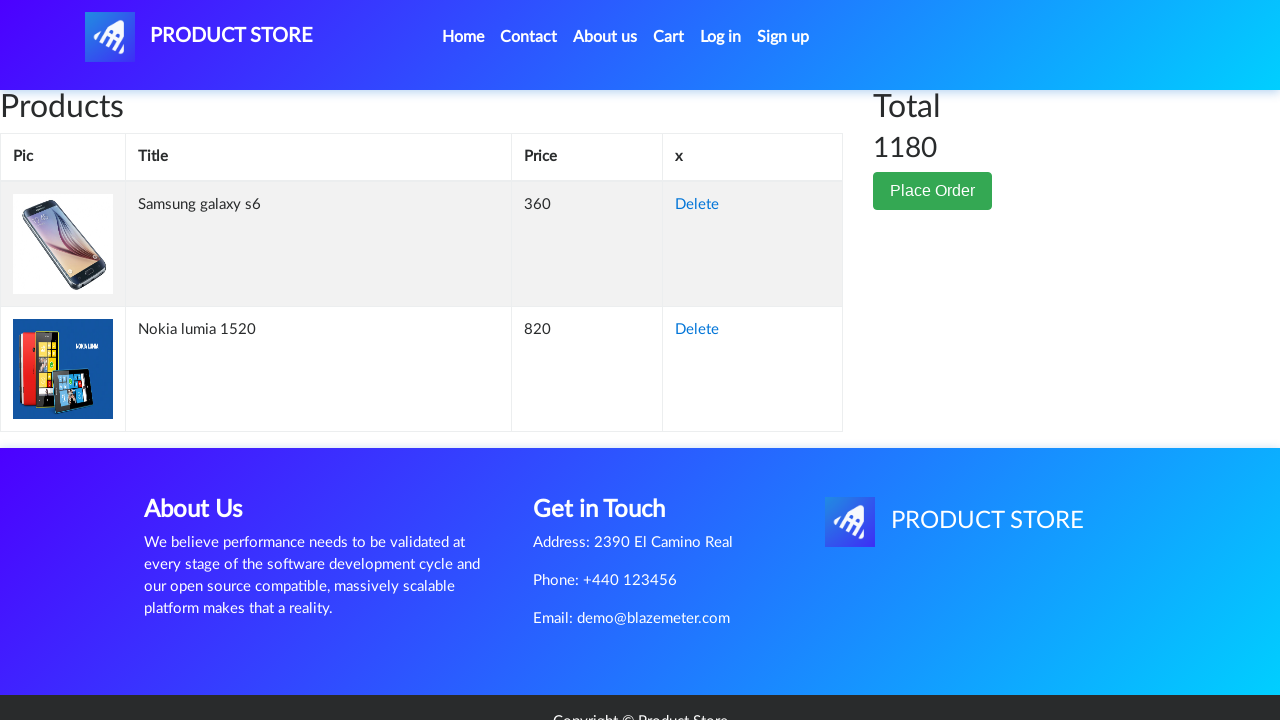